Navigates to the Demoblaze e-commerce demo site and waits for product listings to load, verifying that product elements are displayed on the page.

Starting URL: https://www.demoblaze.com/index.html

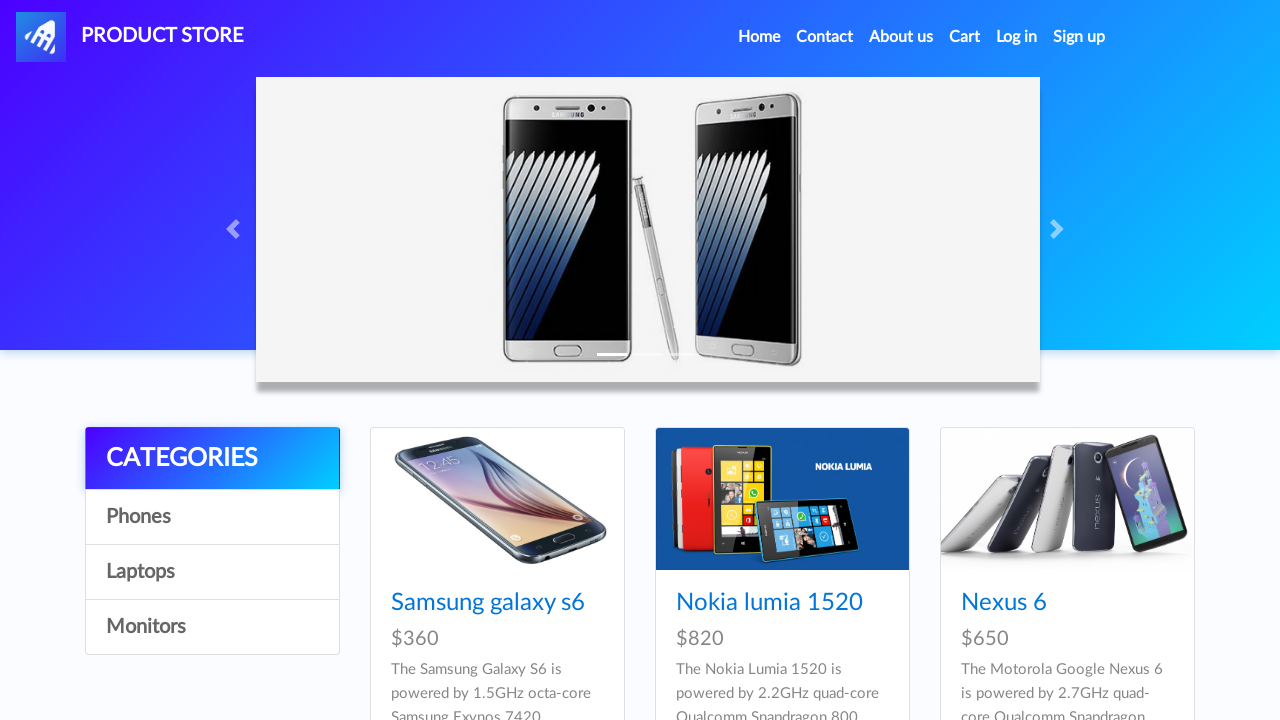

Navigated to Demoblaze e-commerce demo site
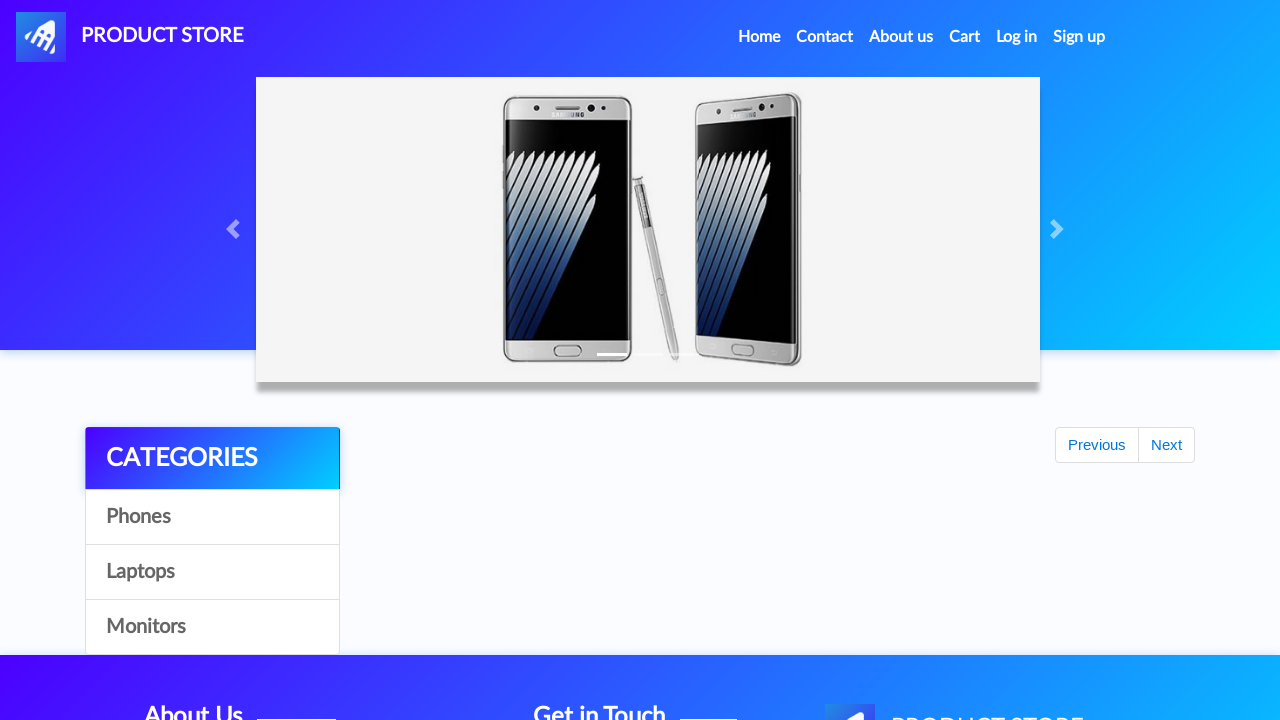

Product listings section loaded
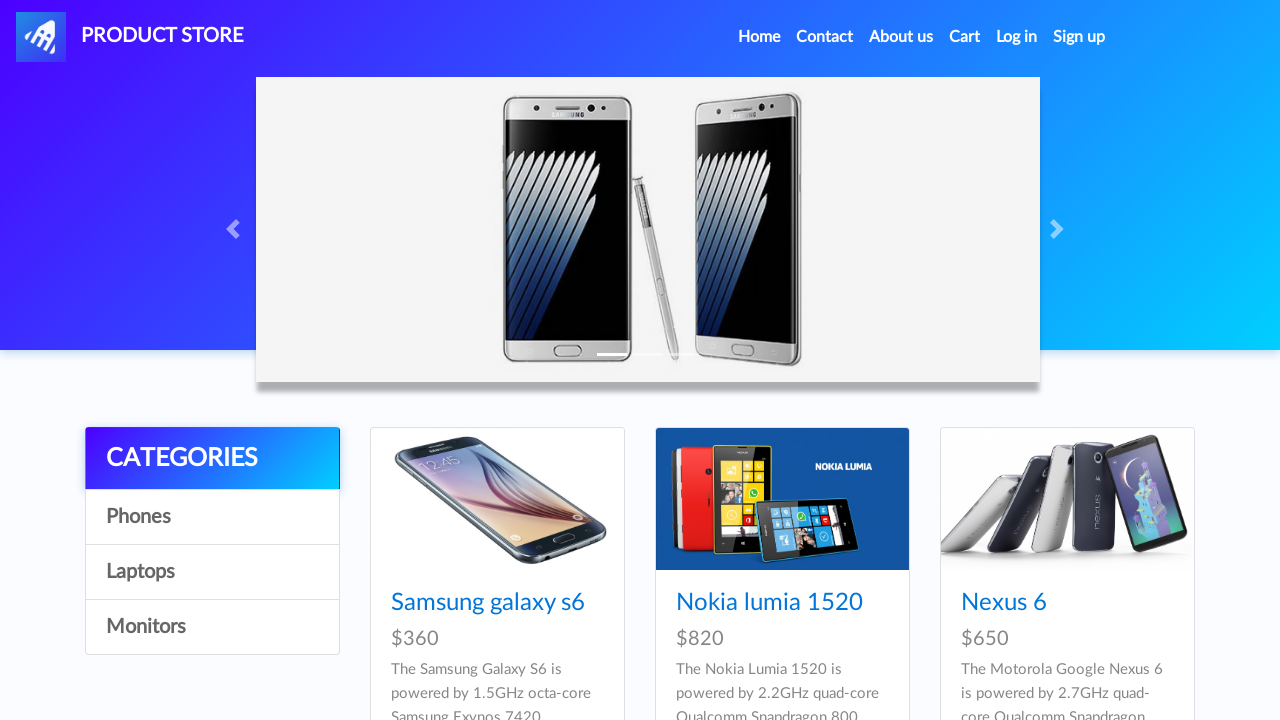

Product elements verified as visible on the page
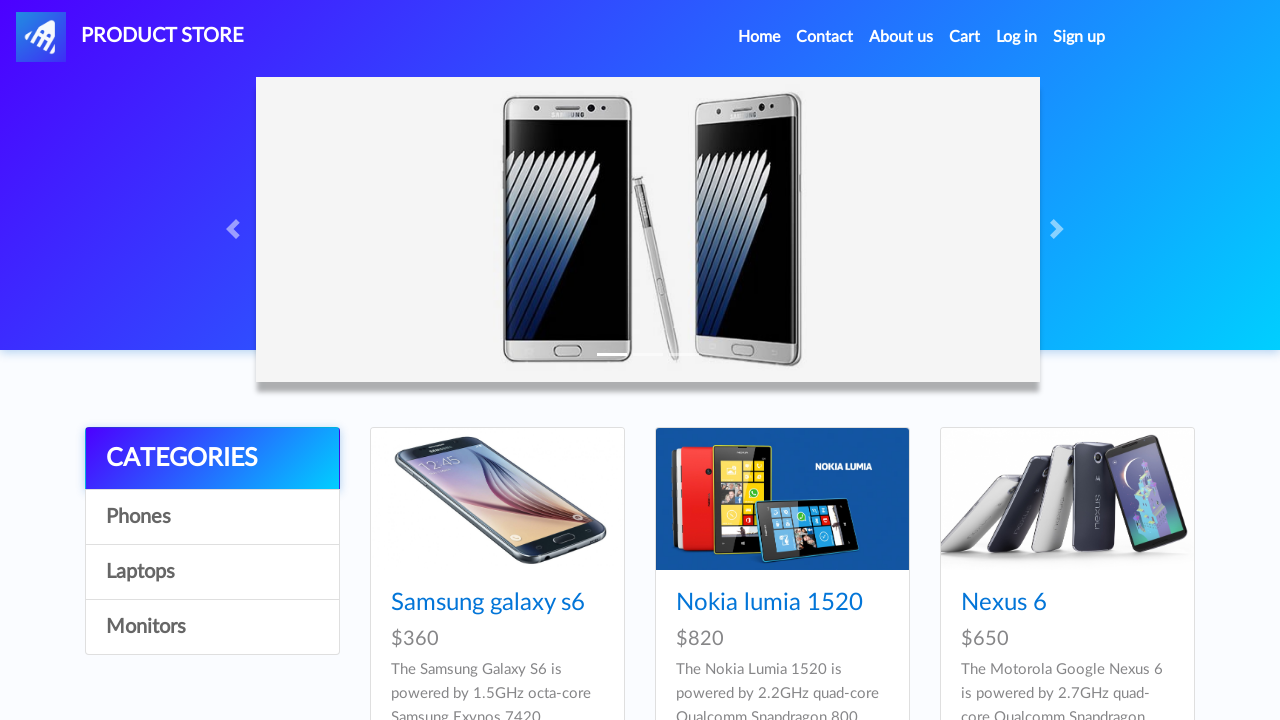

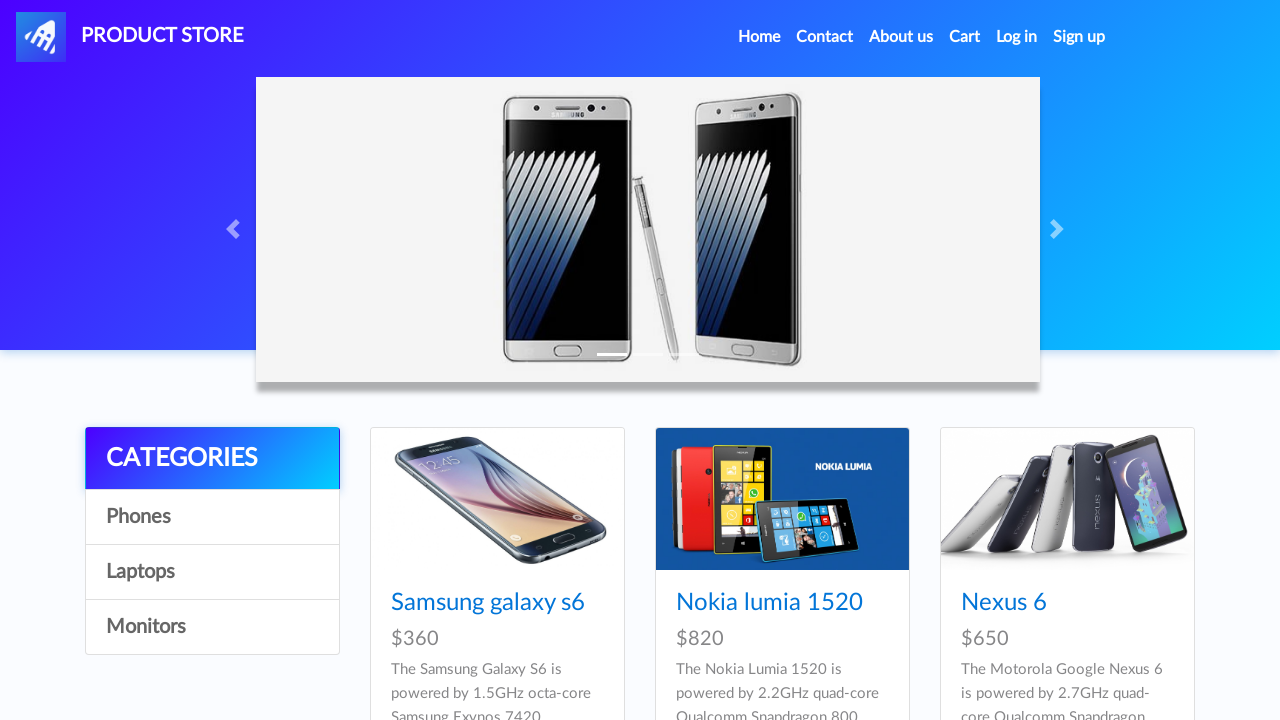